Tests hover interaction on a tooltip by hovering over an age input field and verifying the tooltip content appears.

Starting URL: https://automationfc.github.io/jquery-tooltip/

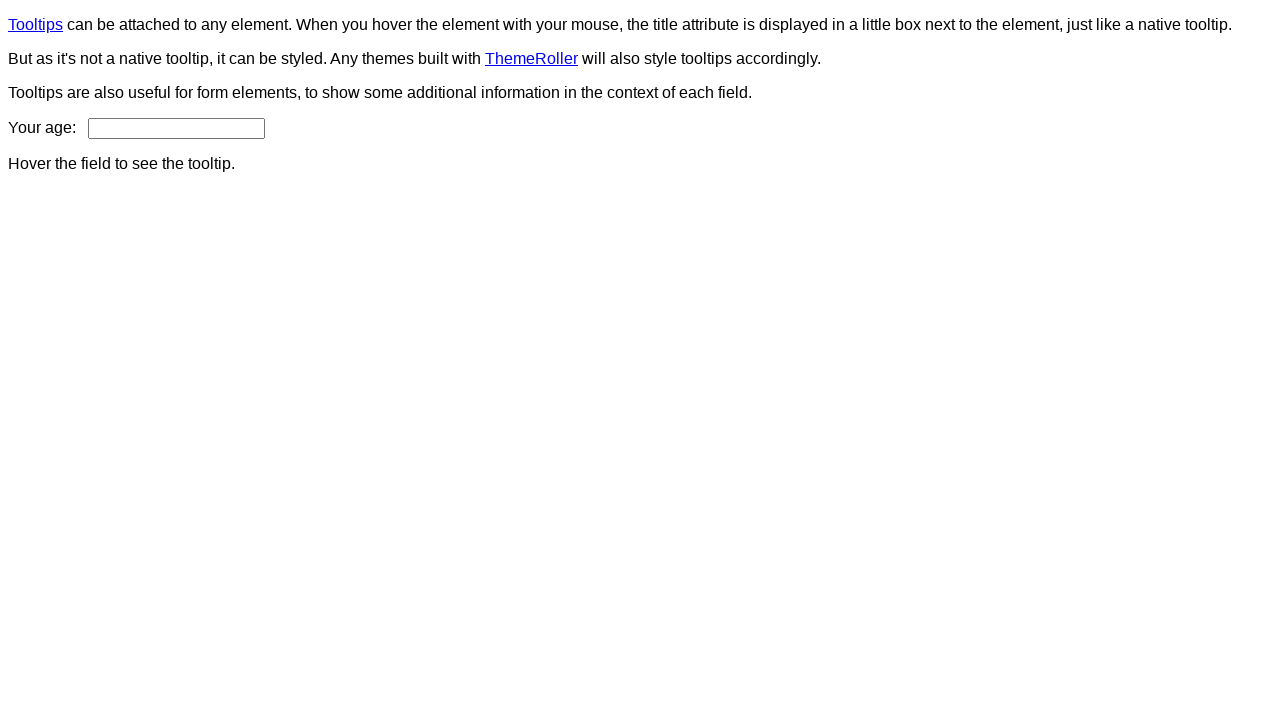

Hovered over age input field to trigger tooltip at (176, 128) on input#age
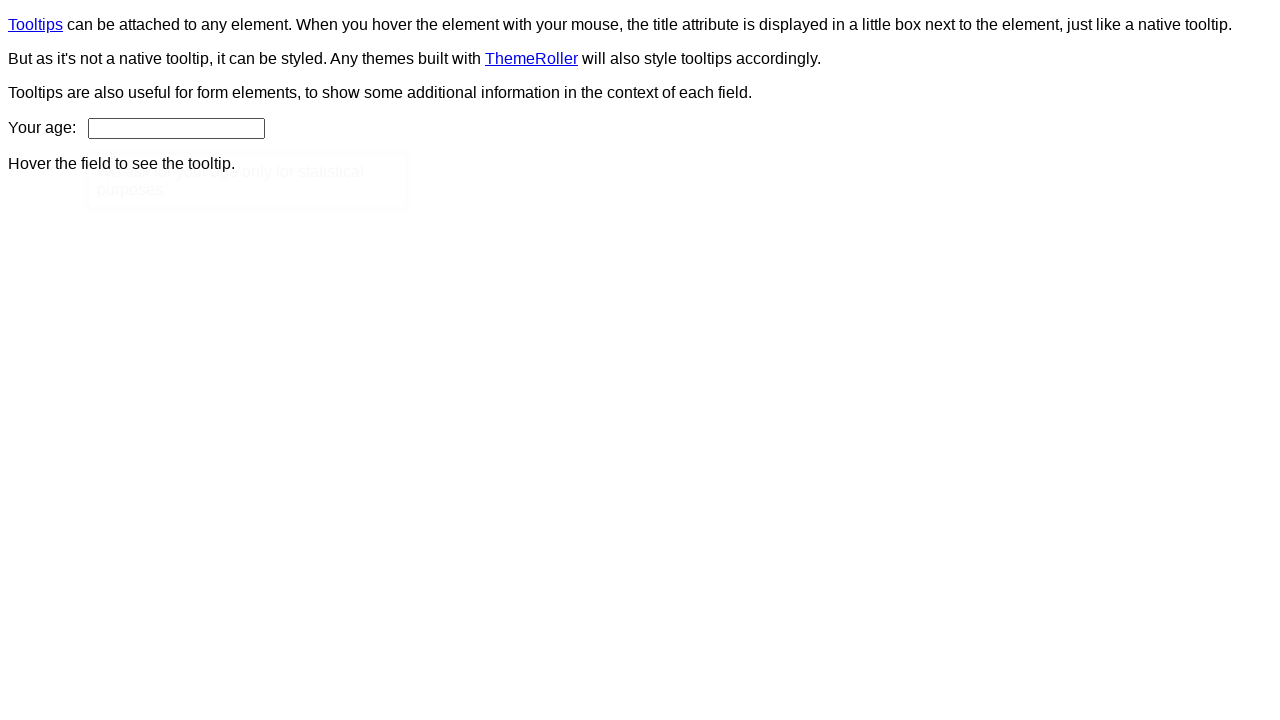

Tooltip content element appeared on page
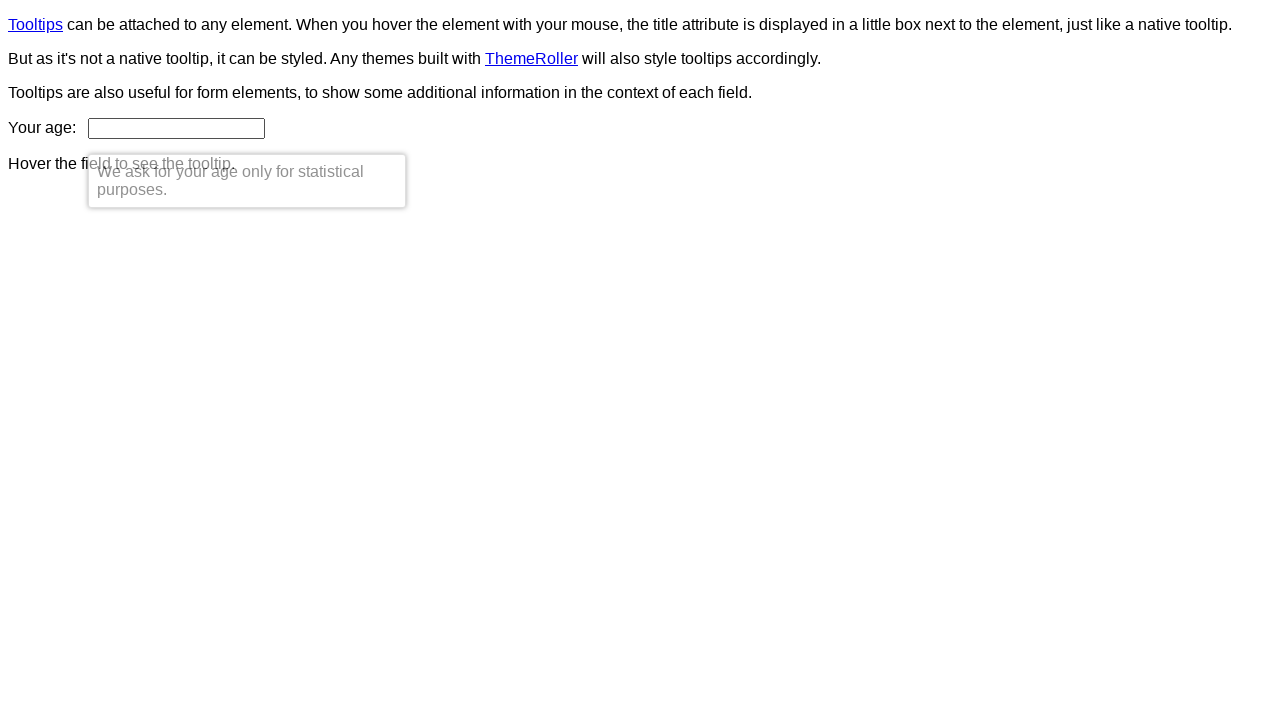

Retrieved tooltip text content
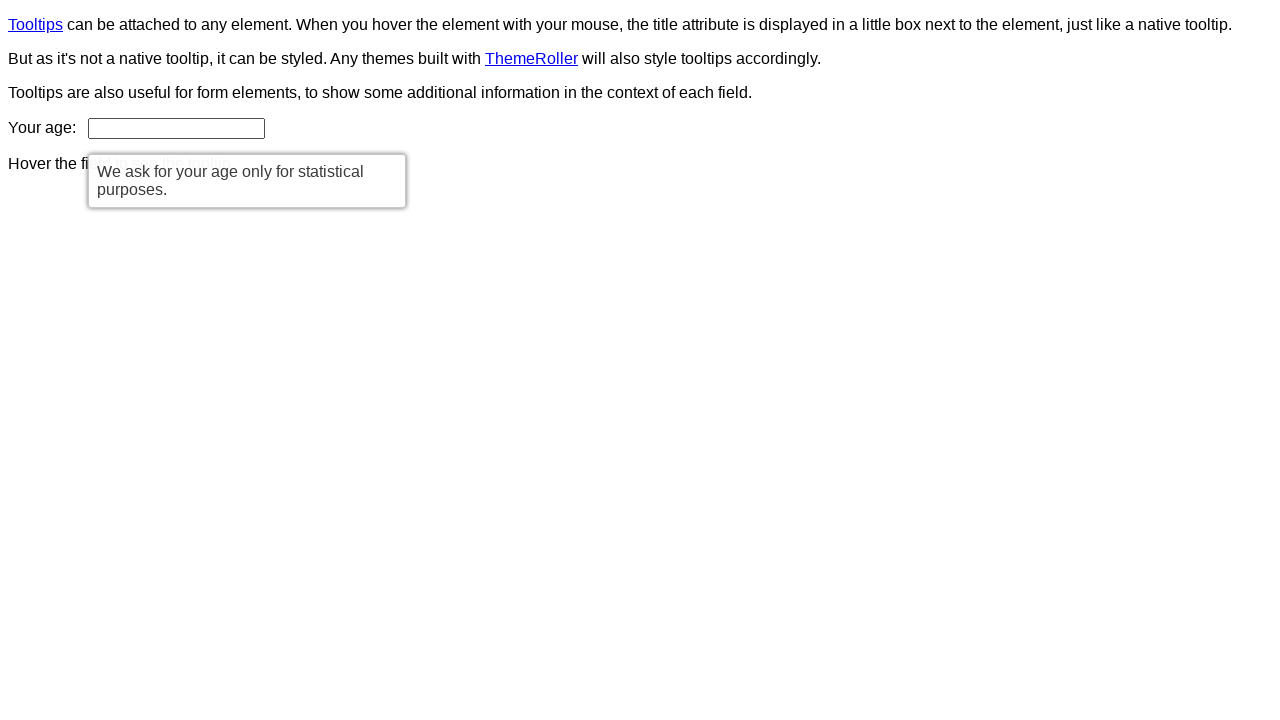

Verified tooltip displays correct message: 'We ask for your age only for statistical purposes.'
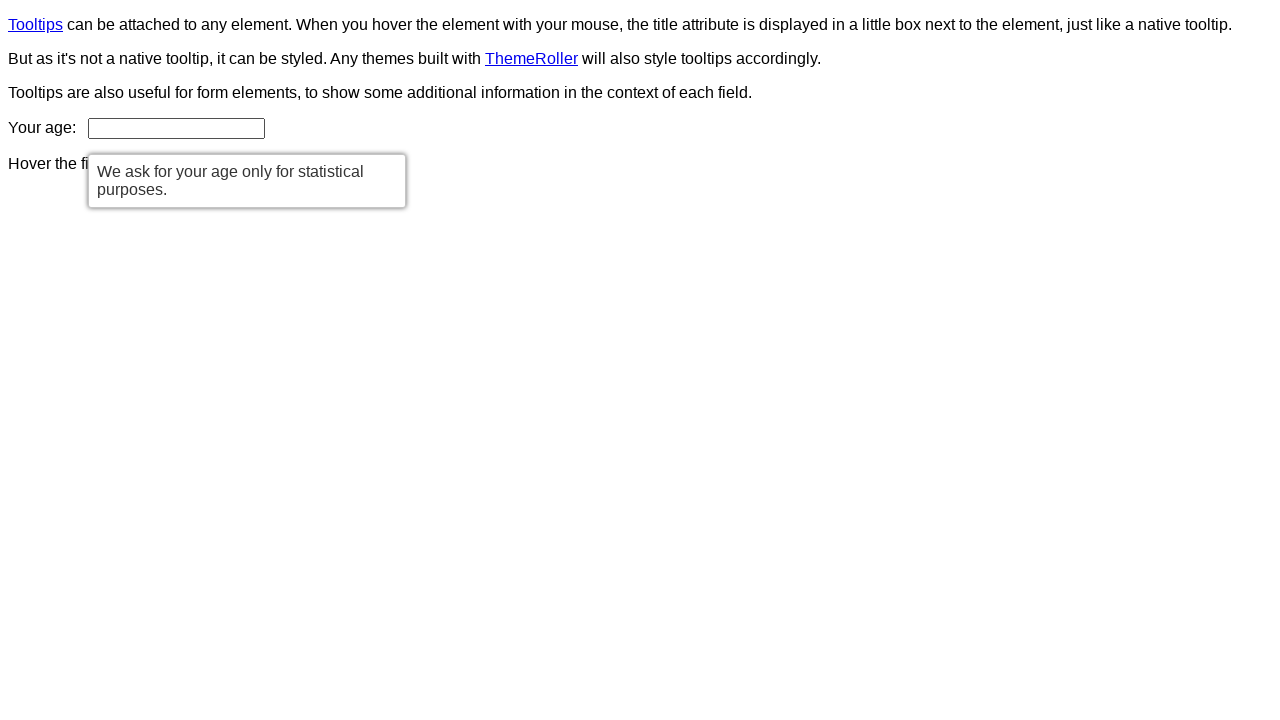

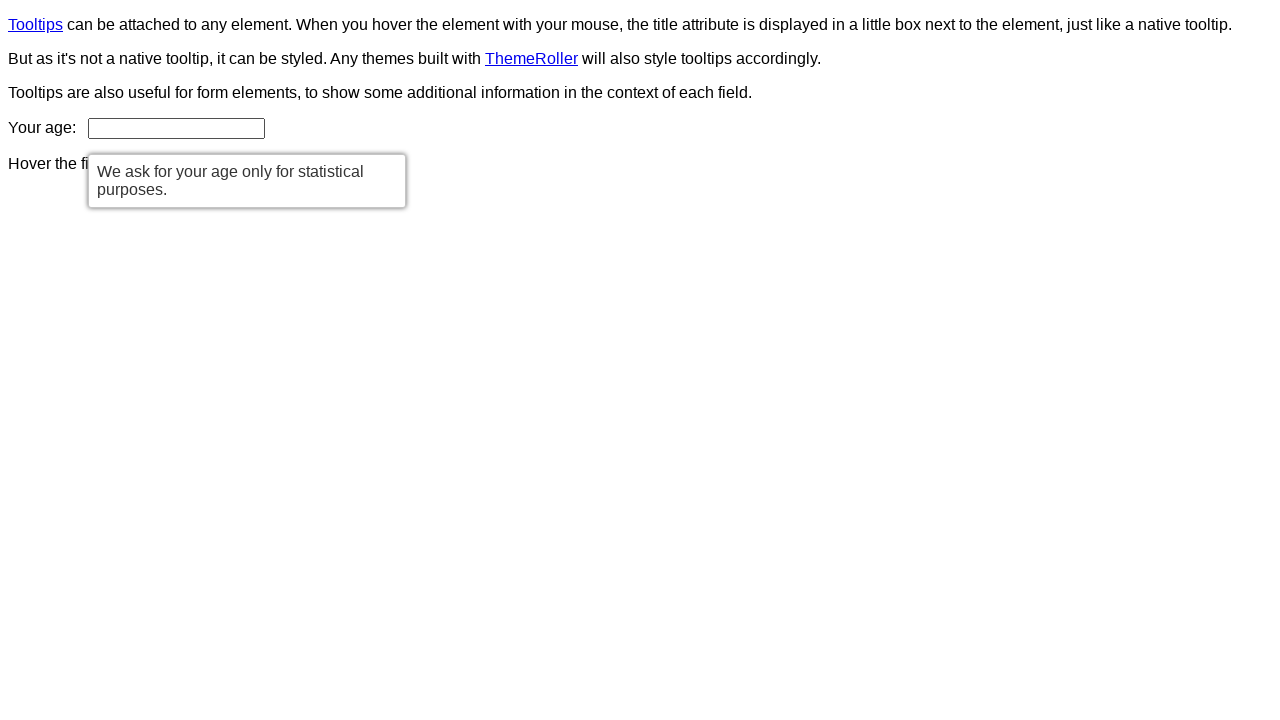